Tests the logout functionality by logging in with valid credentials and then clicking the logout button

Starting URL: https://the-internet.herokuapp.com/

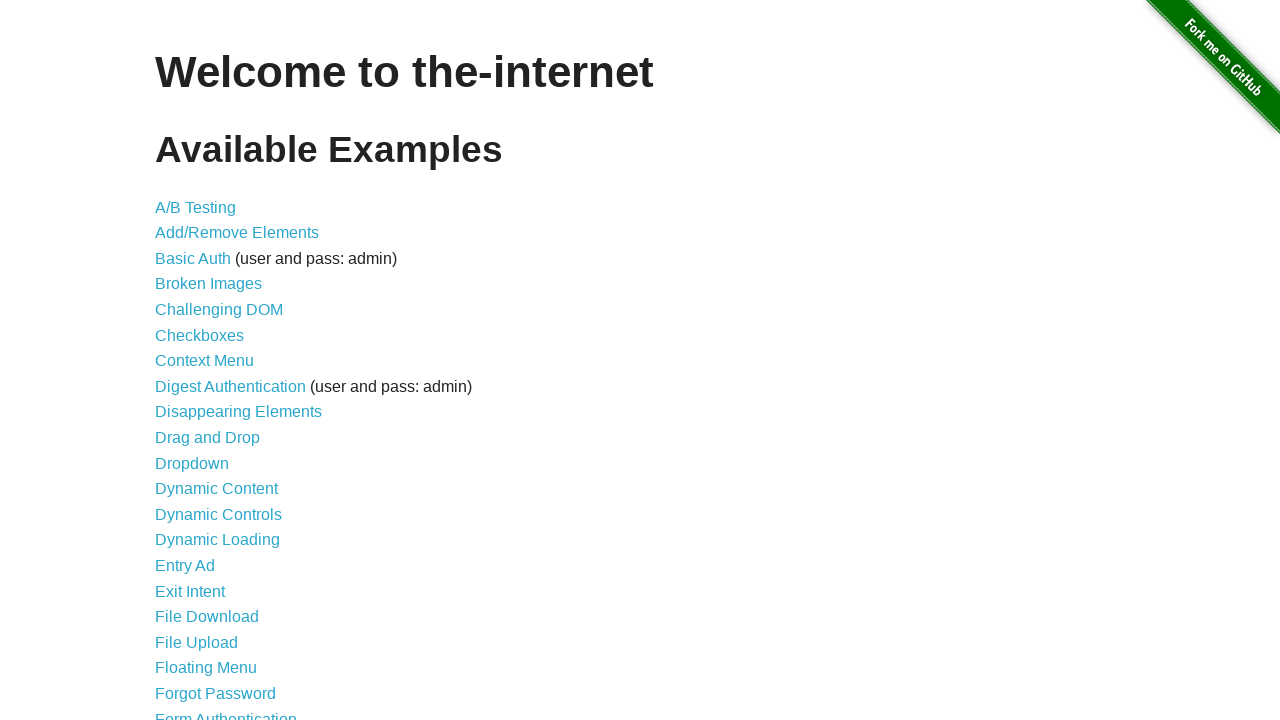

Clicked on Form Authentication link at (226, 712) on text=Form Authentication
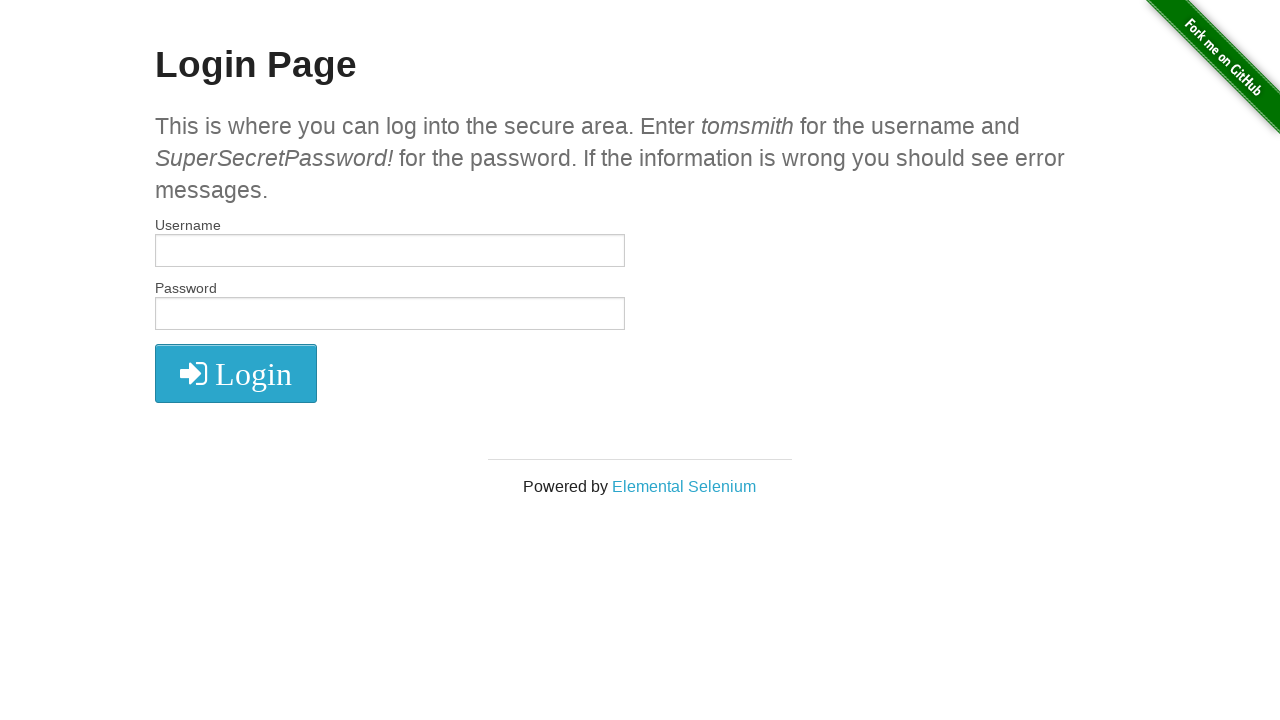

Filled username field with 'tomsmith' on #username
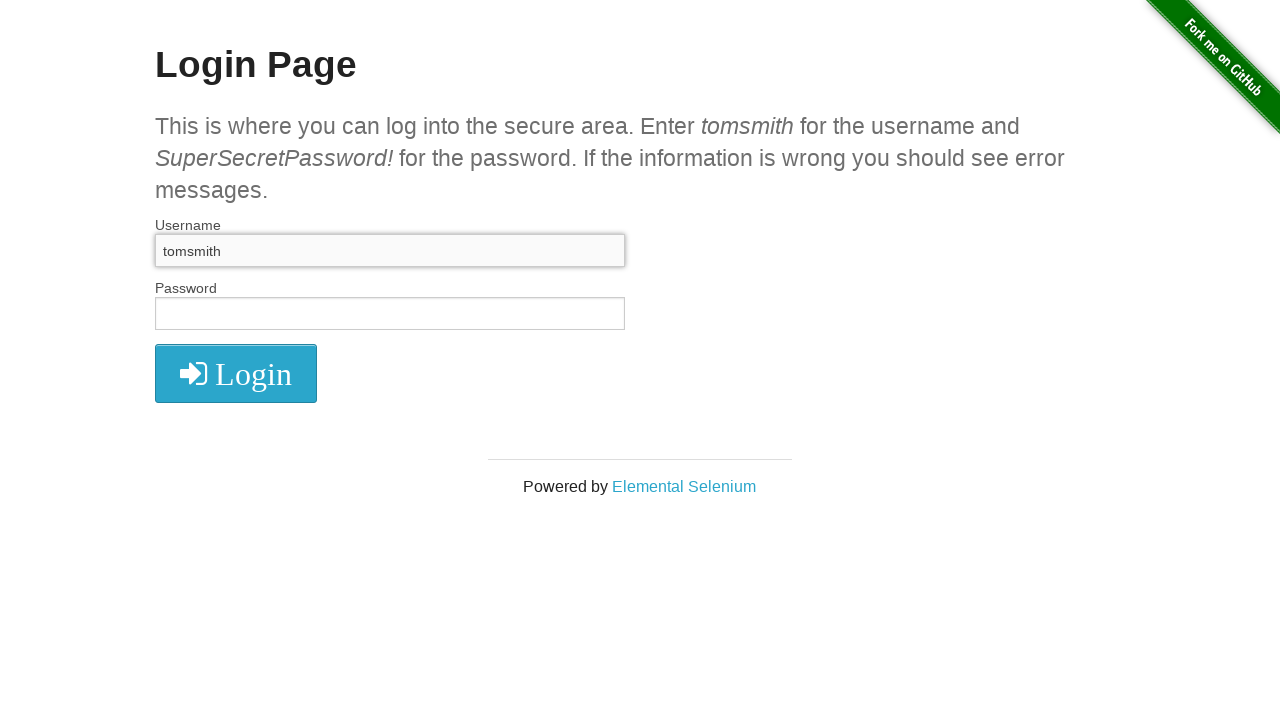

Filled password field with 'SuperSecretPassword!' on #password
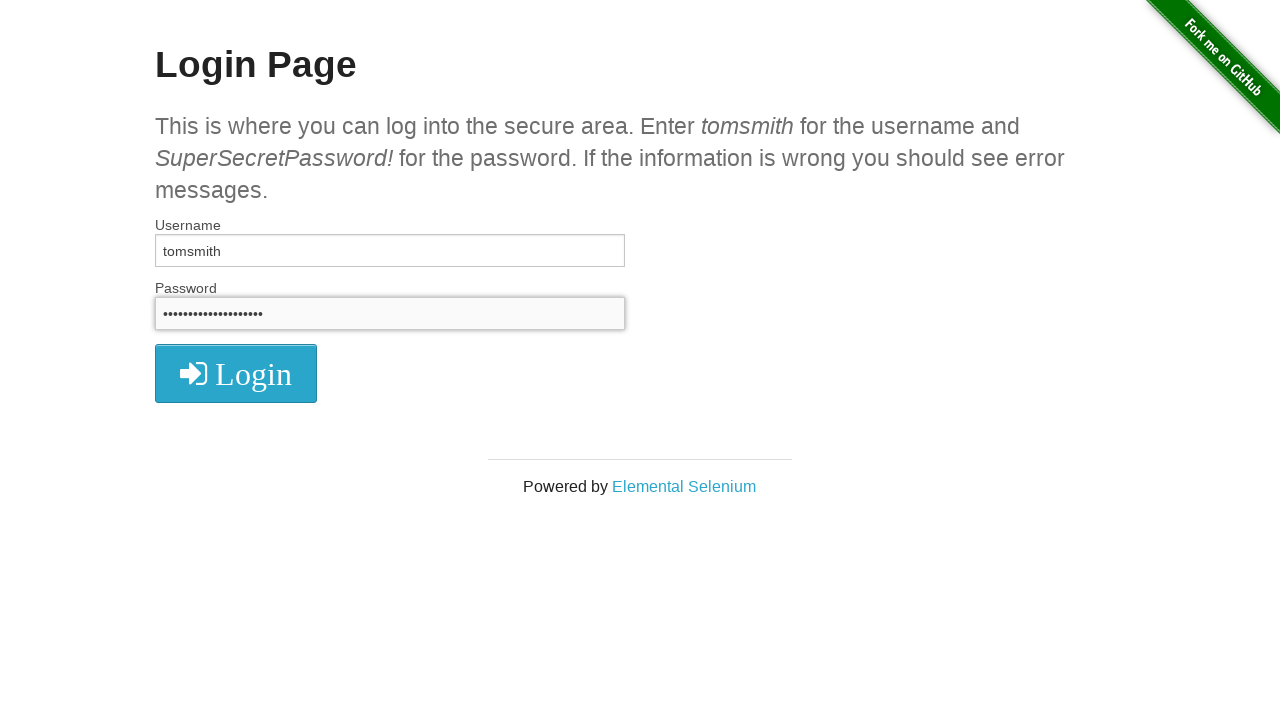

Clicked login button at (236, 374) on [class='fa fa-2x fa-sign-in']
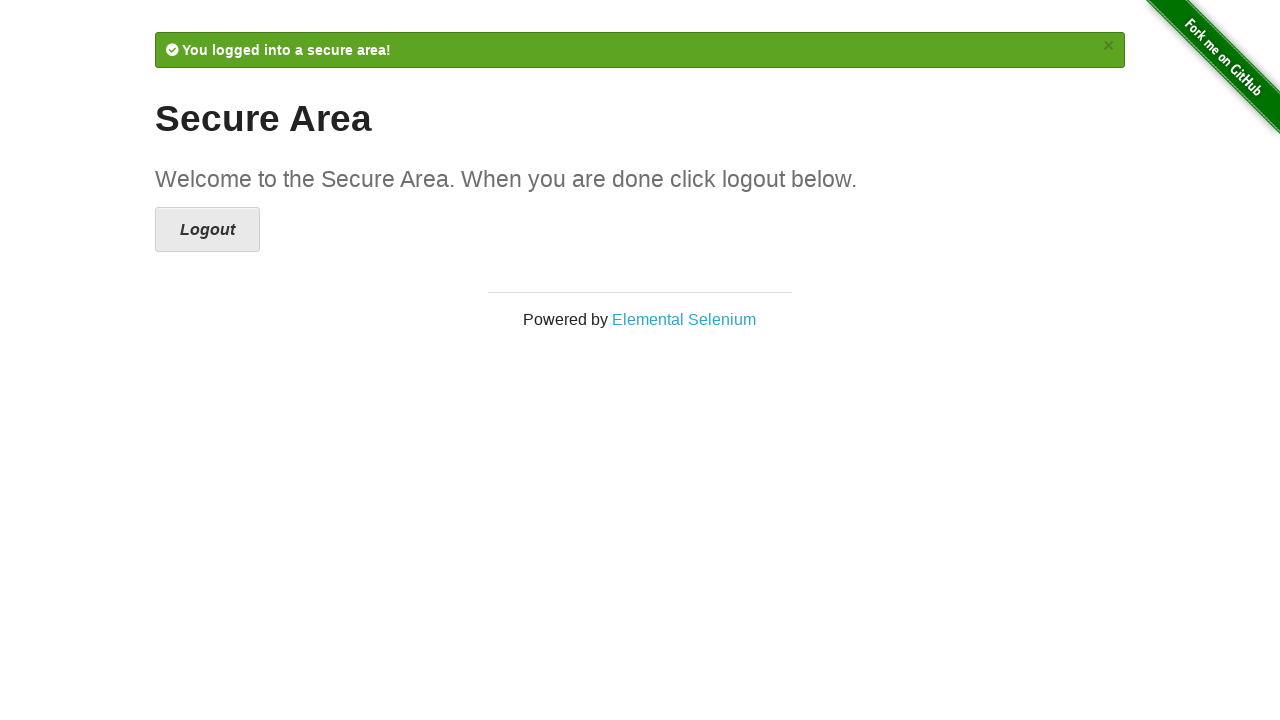

Clicked logout button at (640, 179) on text=Logout
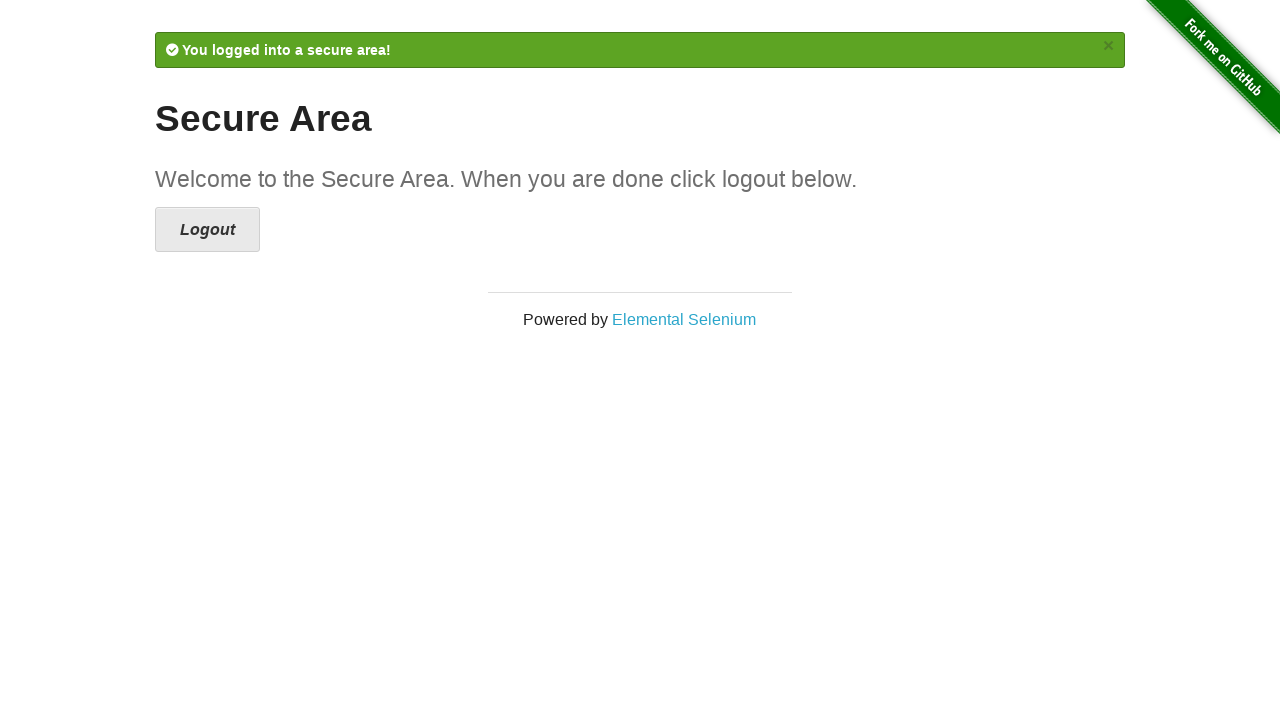

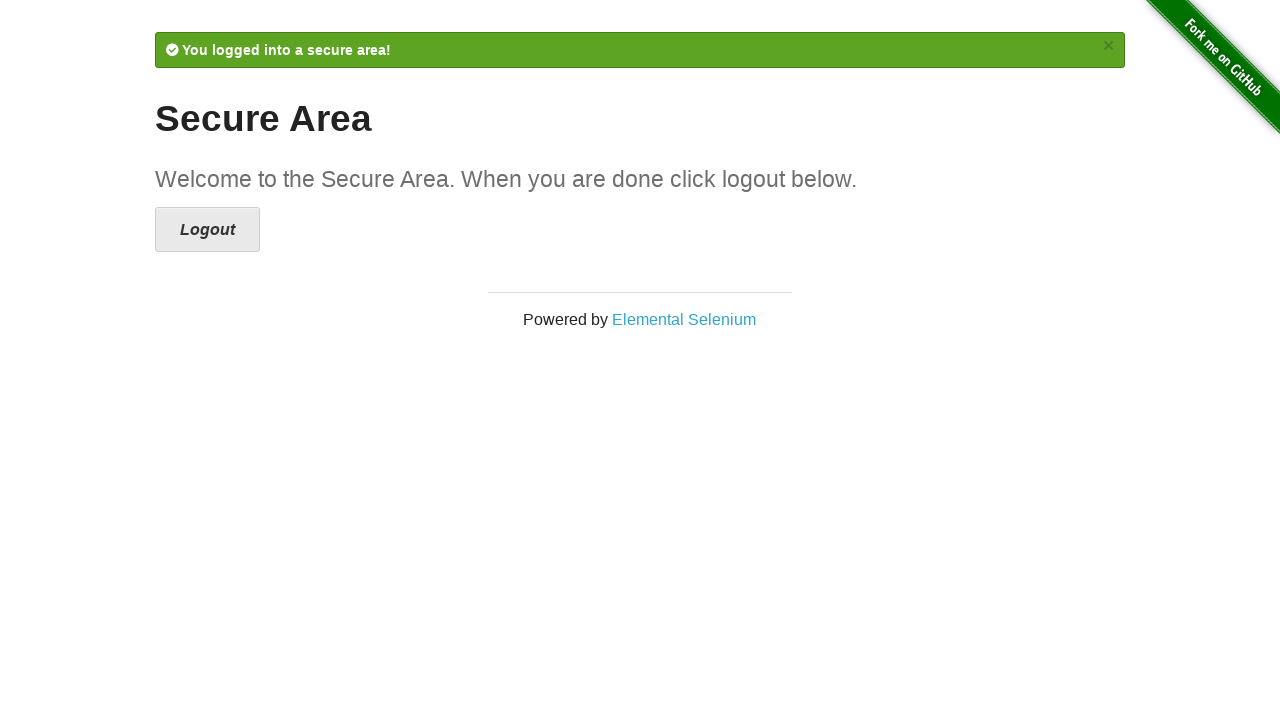